Tests registration form by filling all input fields and verifying successful registration message

Starting URL: http://suninjuly.github.io/registration2.html

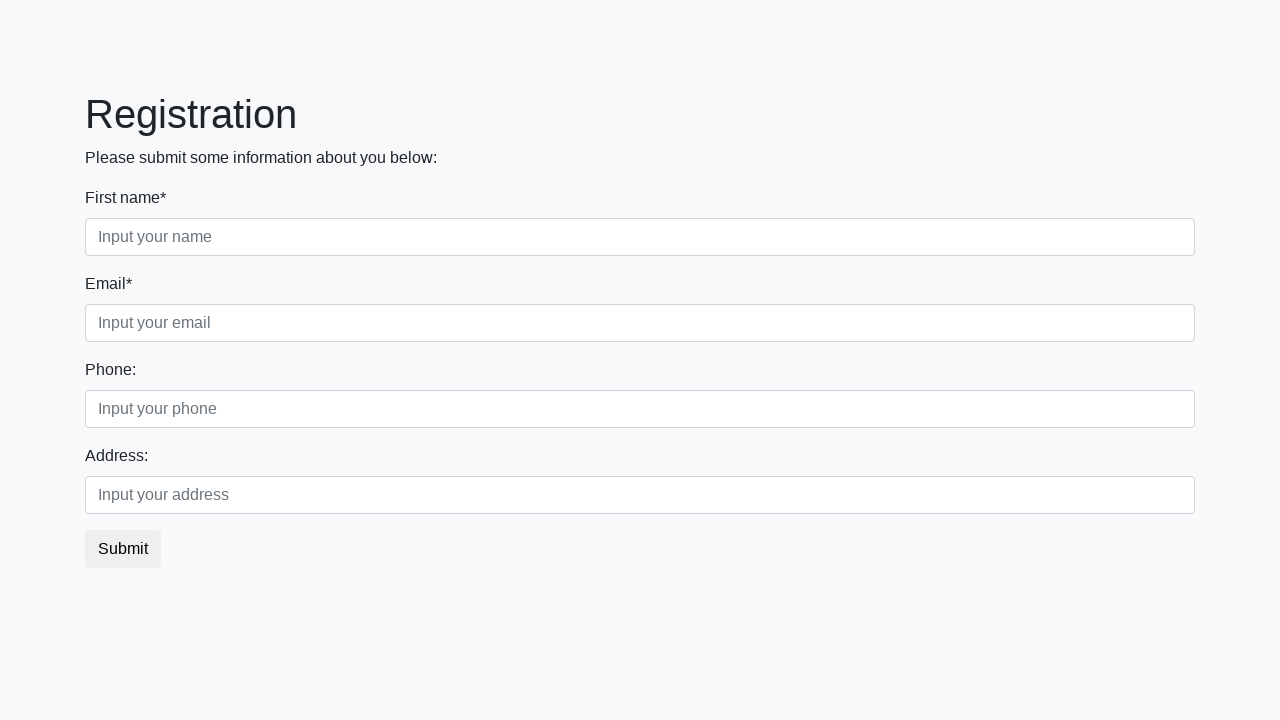

Located all input fields on registration form
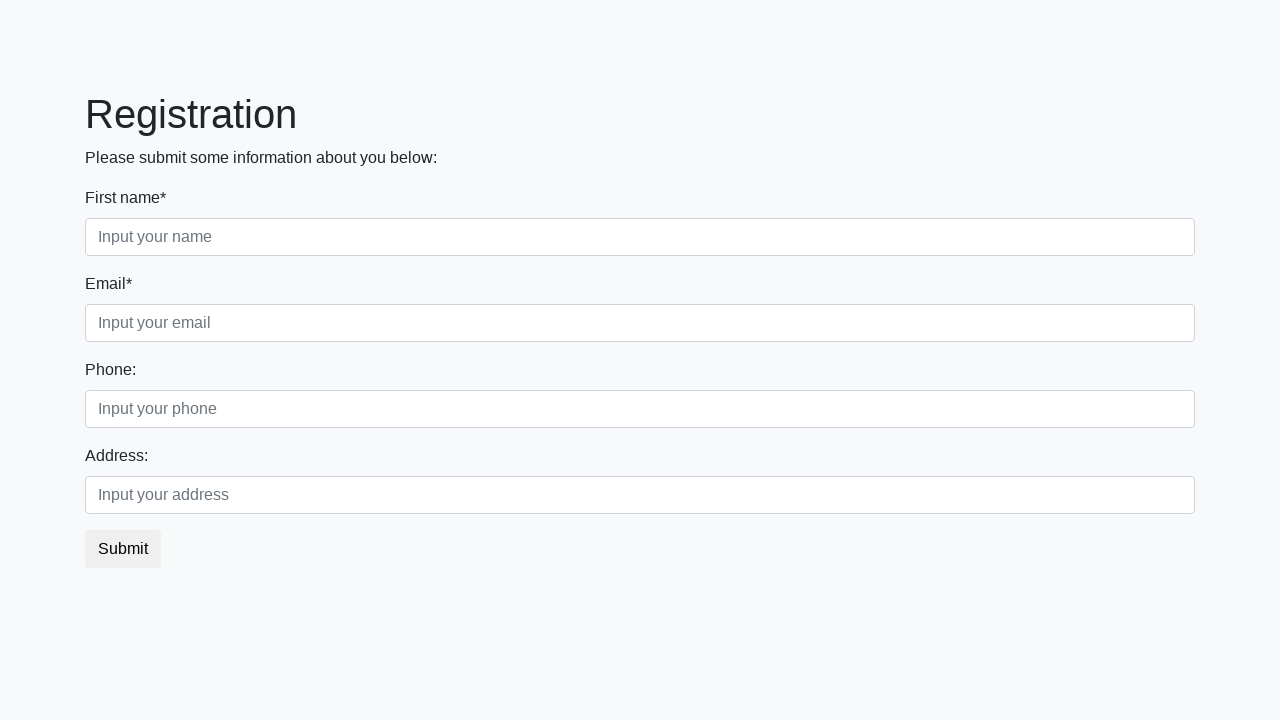

Filled input field 1 of 4 with 'Sample Response' on input >> nth=0
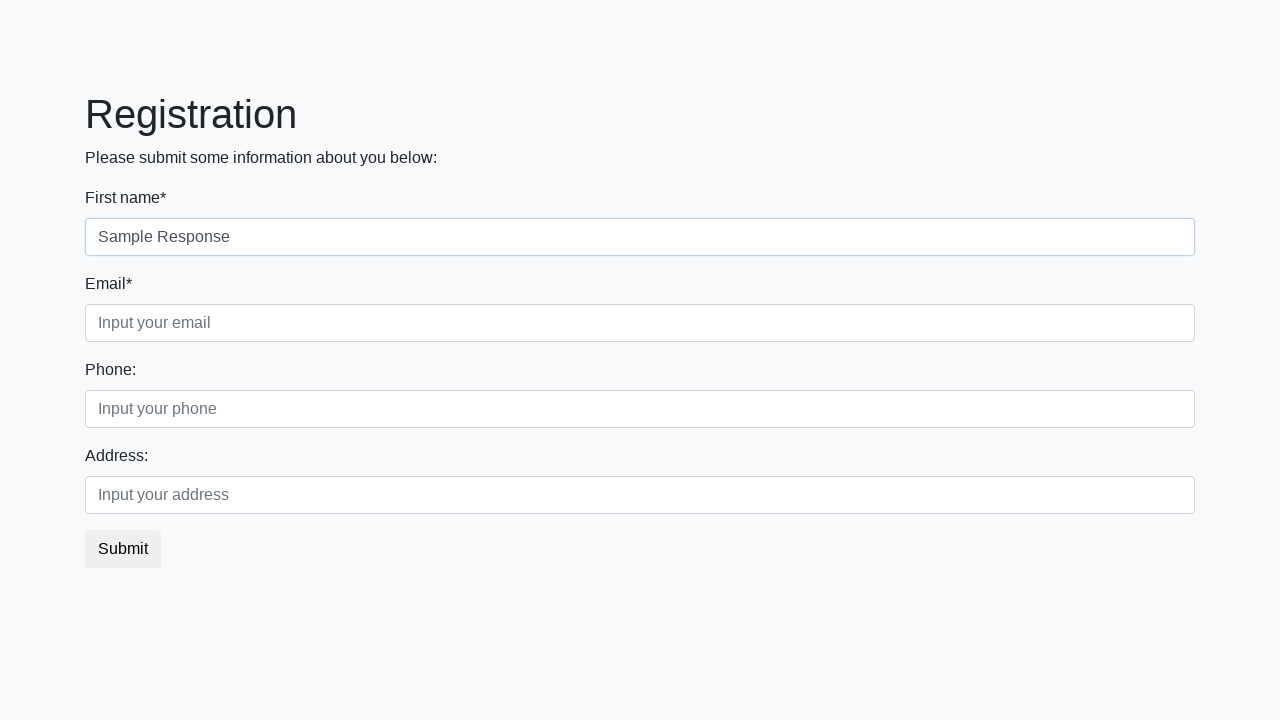

Filled input field 2 of 4 with 'Sample Response' on input >> nth=1
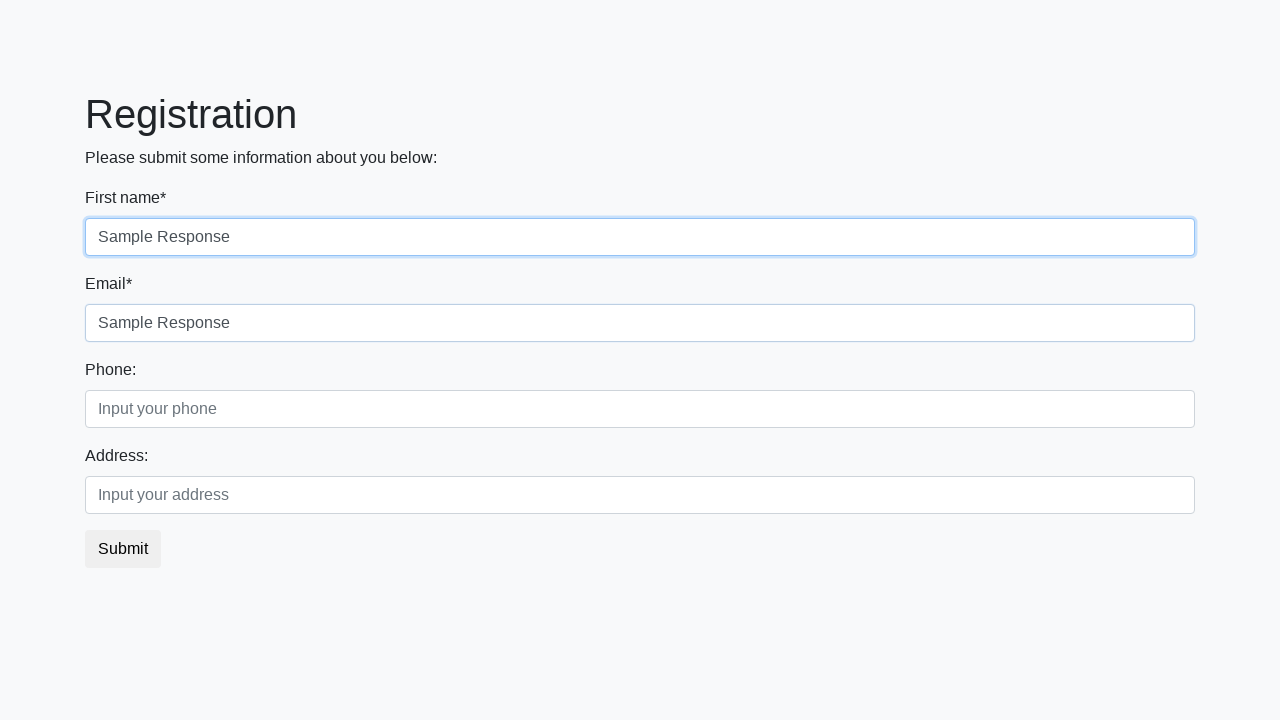

Filled input field 3 of 4 with 'Sample Response' on input >> nth=2
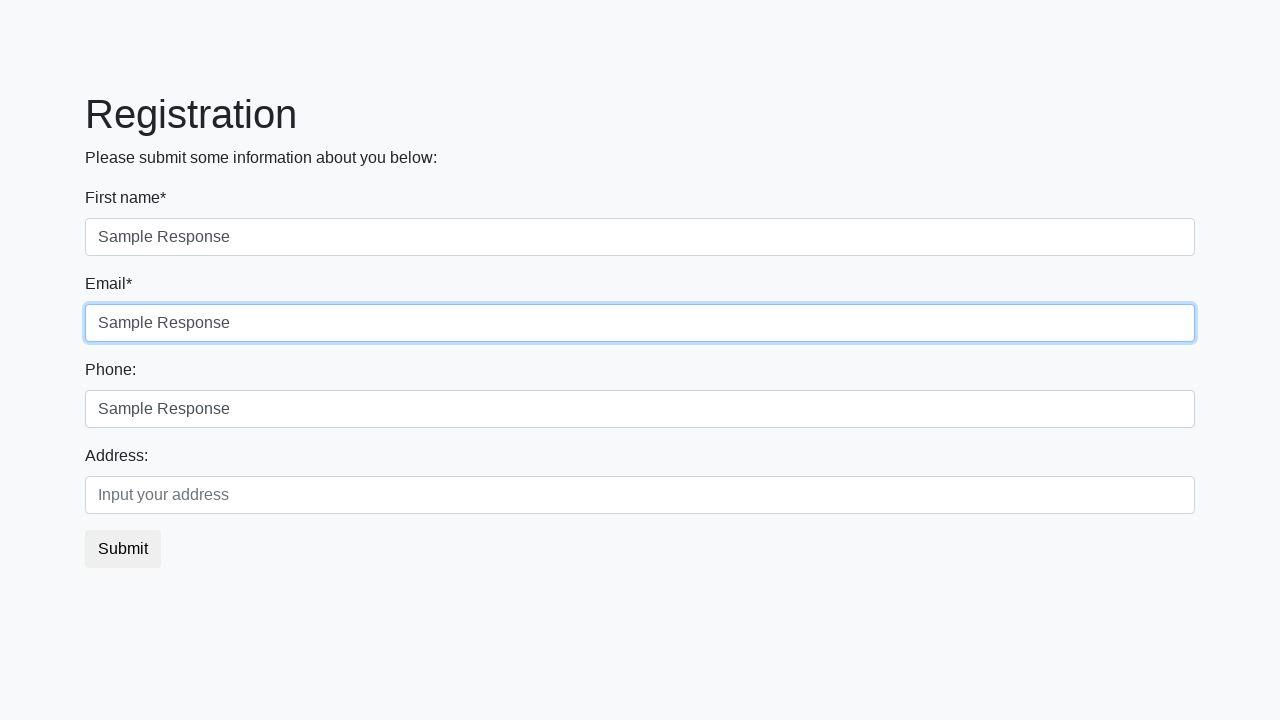

Filled input field 4 of 4 with 'Sample Response' on input >> nth=3
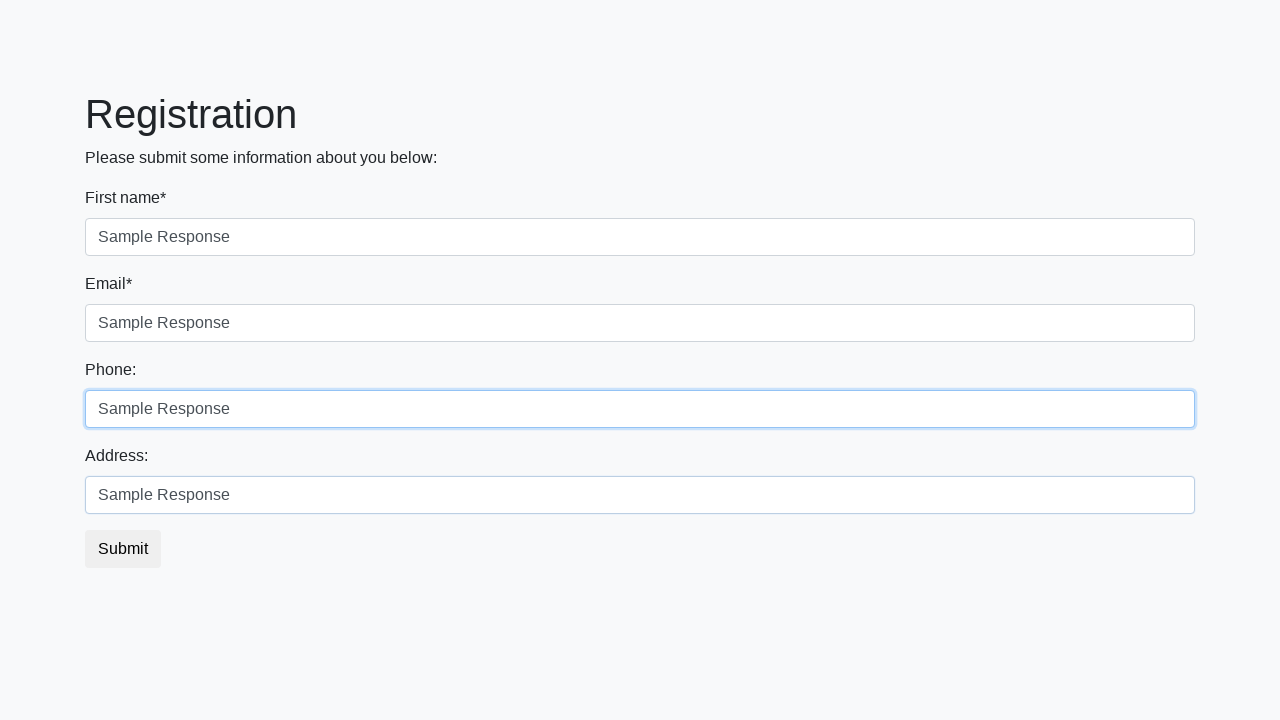

Clicked submit button to register at (123, 549) on button.btn
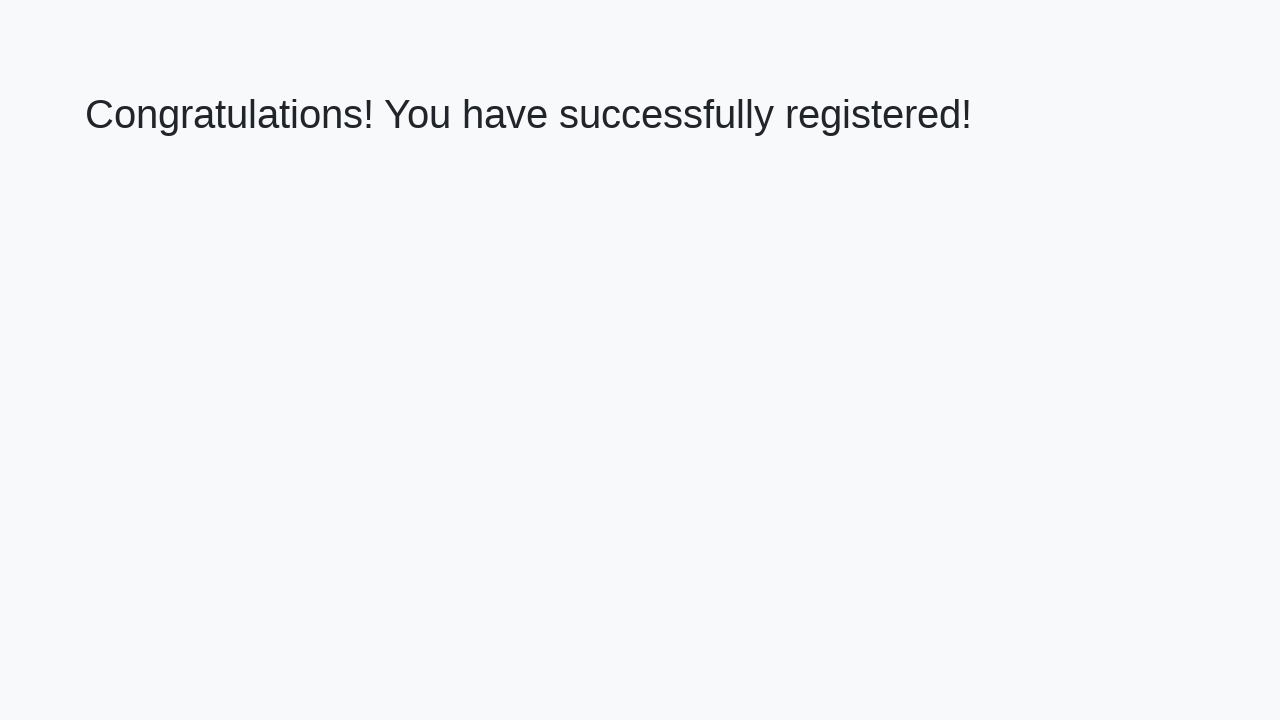

Success message heading appeared
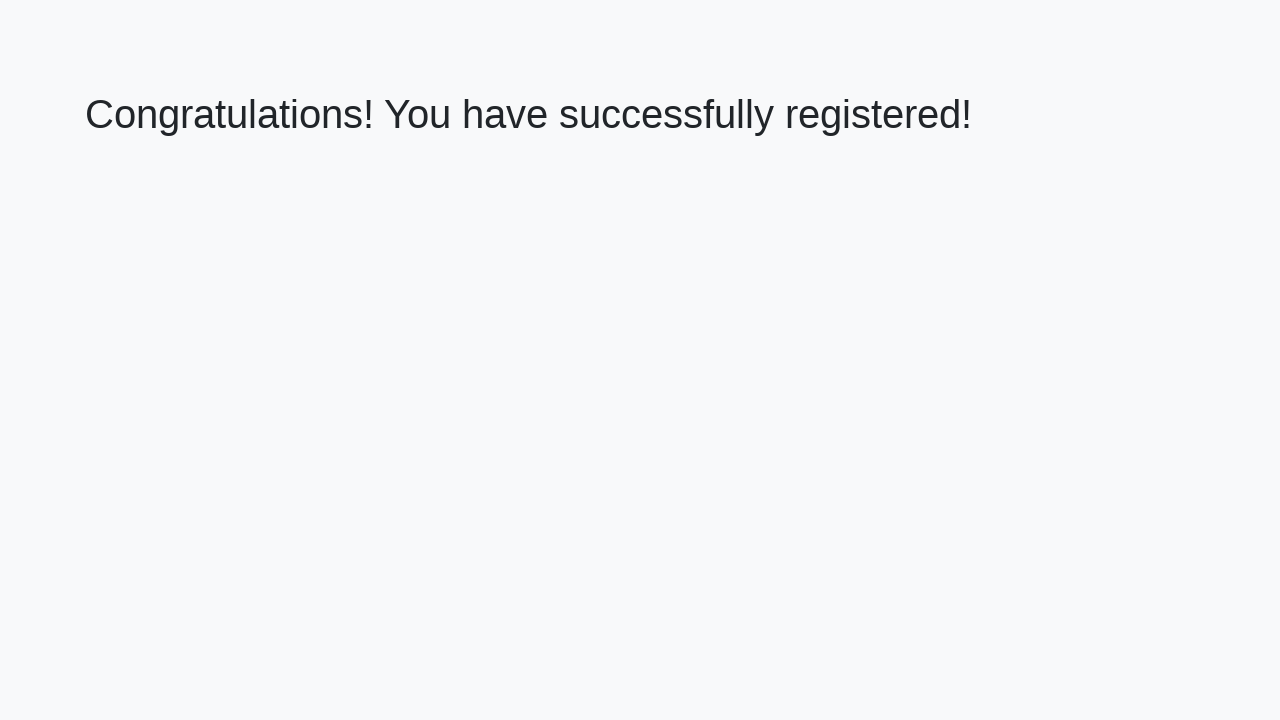

Retrieved success message text
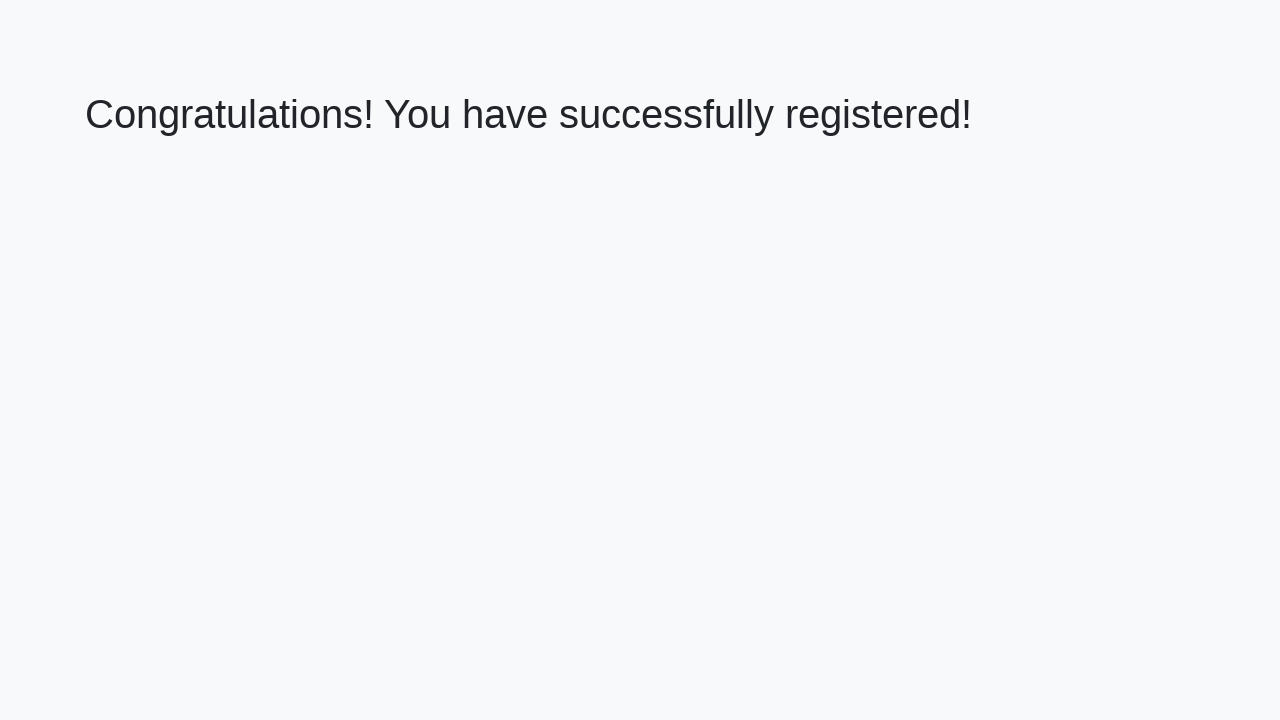

Verified successful registration message: 'Congratulations! You have successfully registered!'
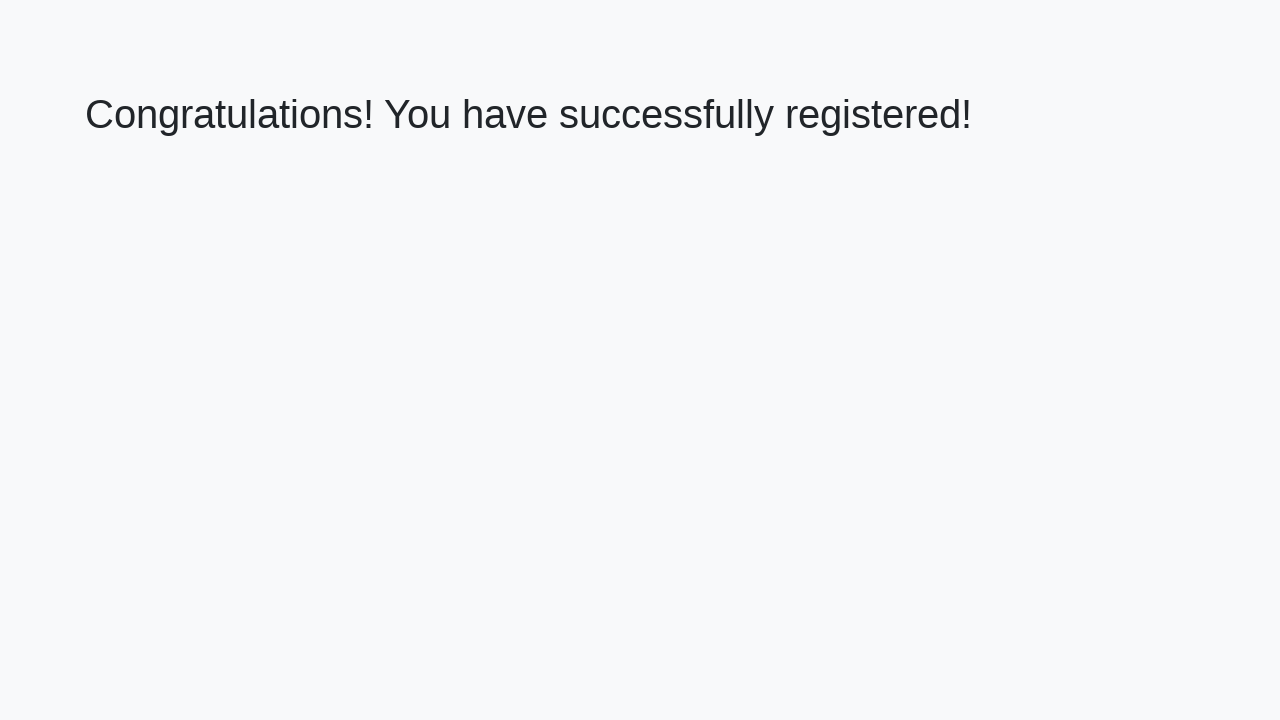

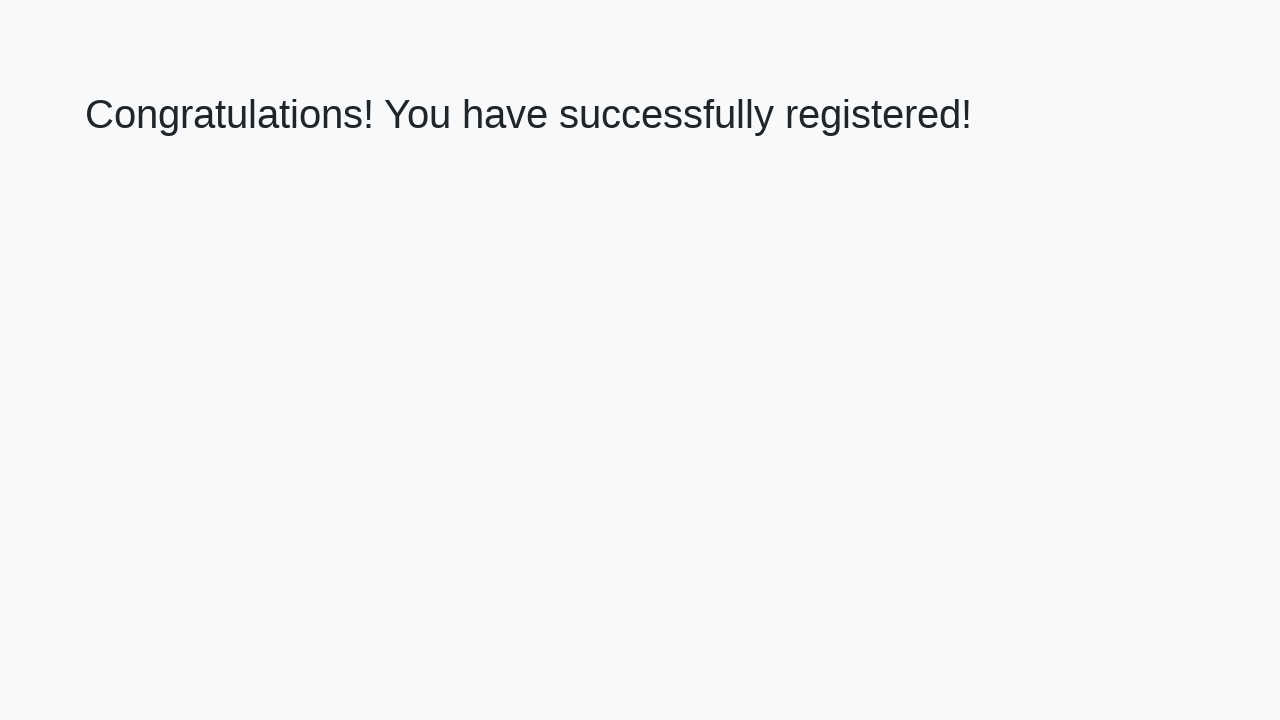